Tests A/B test opt-out functionality by visiting the split testing page, adding an opt-out cookie, refreshing, and verifying the page shows "No A/B Test" heading.

Starting URL: http://the-internet.herokuapp.com/abtest

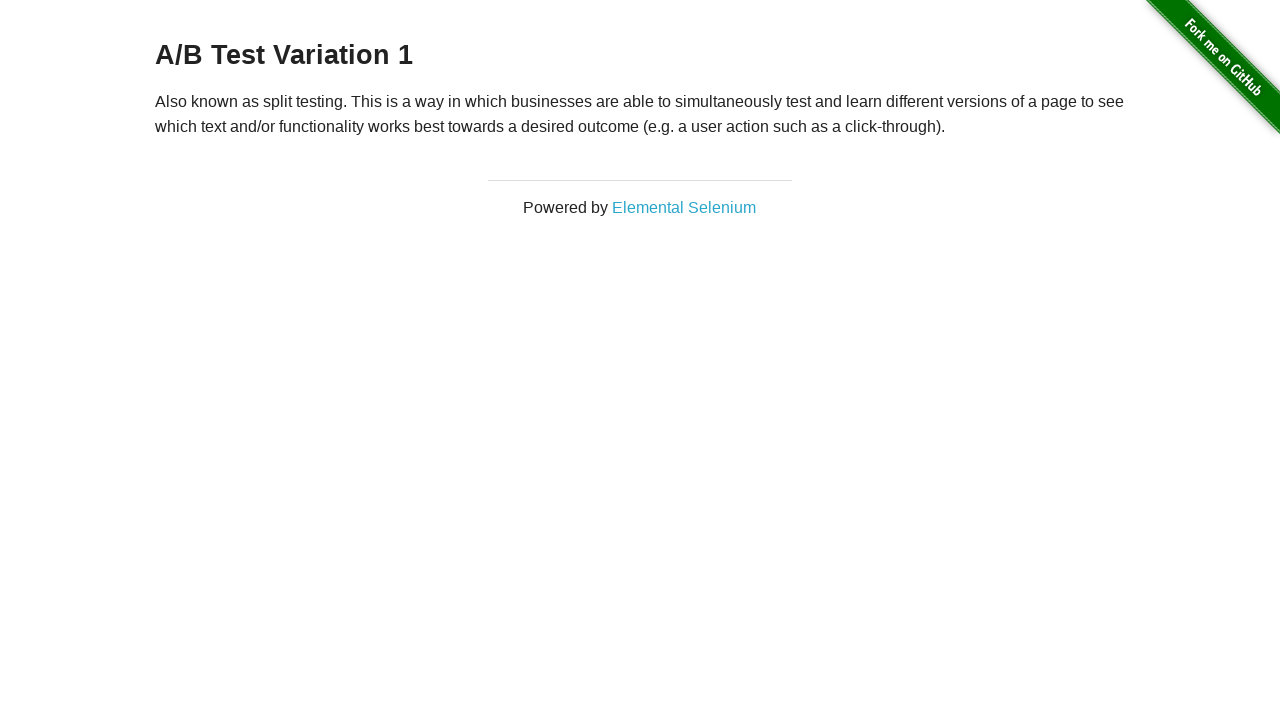

Navigated to A/B test page
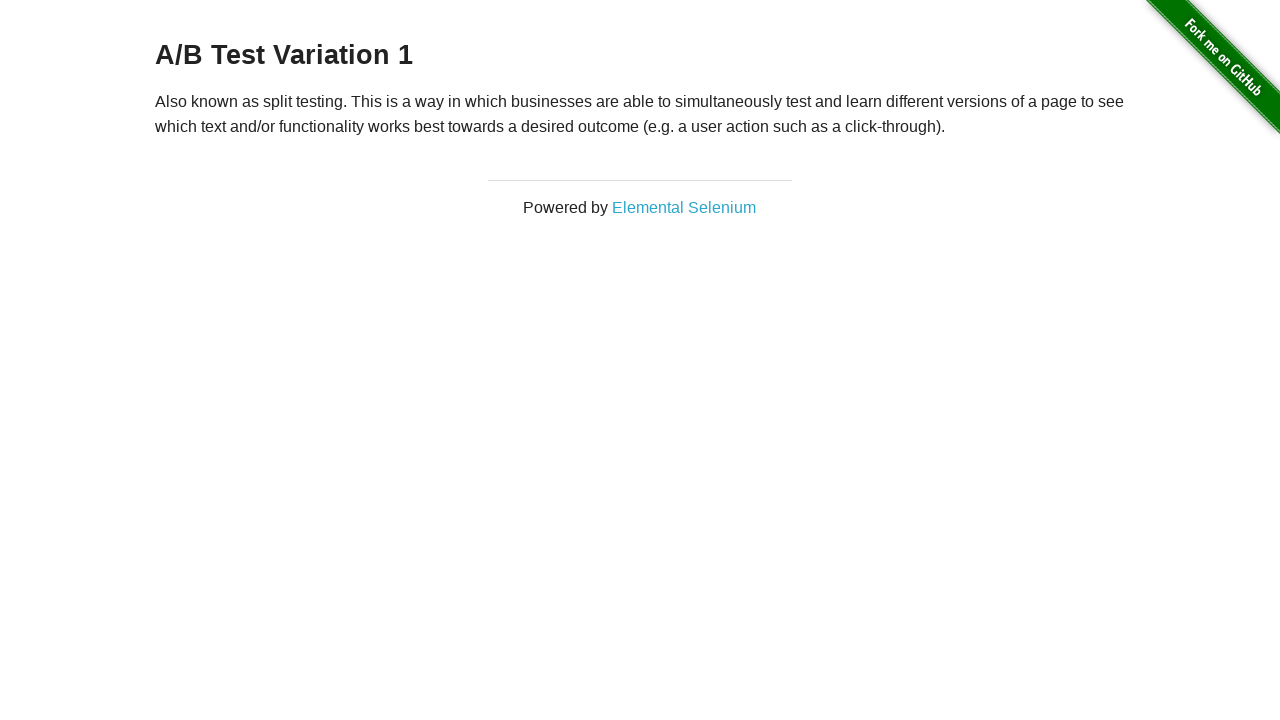

Retrieved heading text to check A/B test state
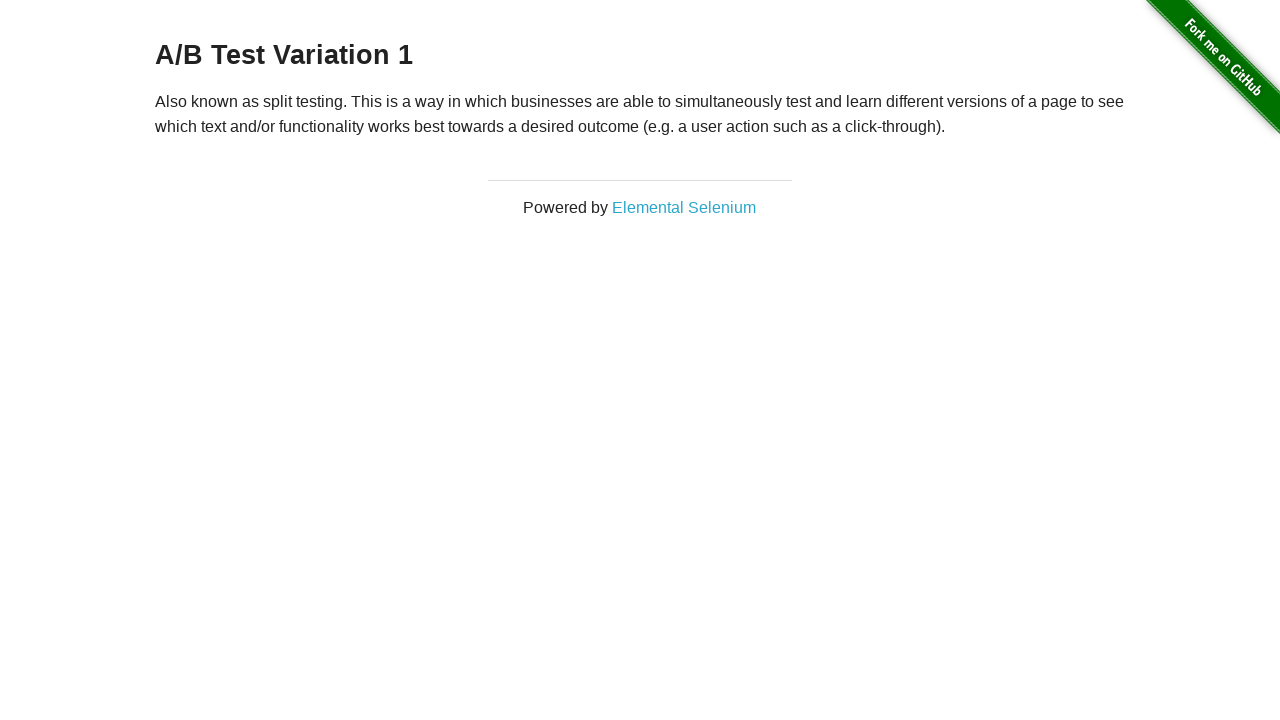

Added optimizelyOptOut cookie to opt out of A/B test
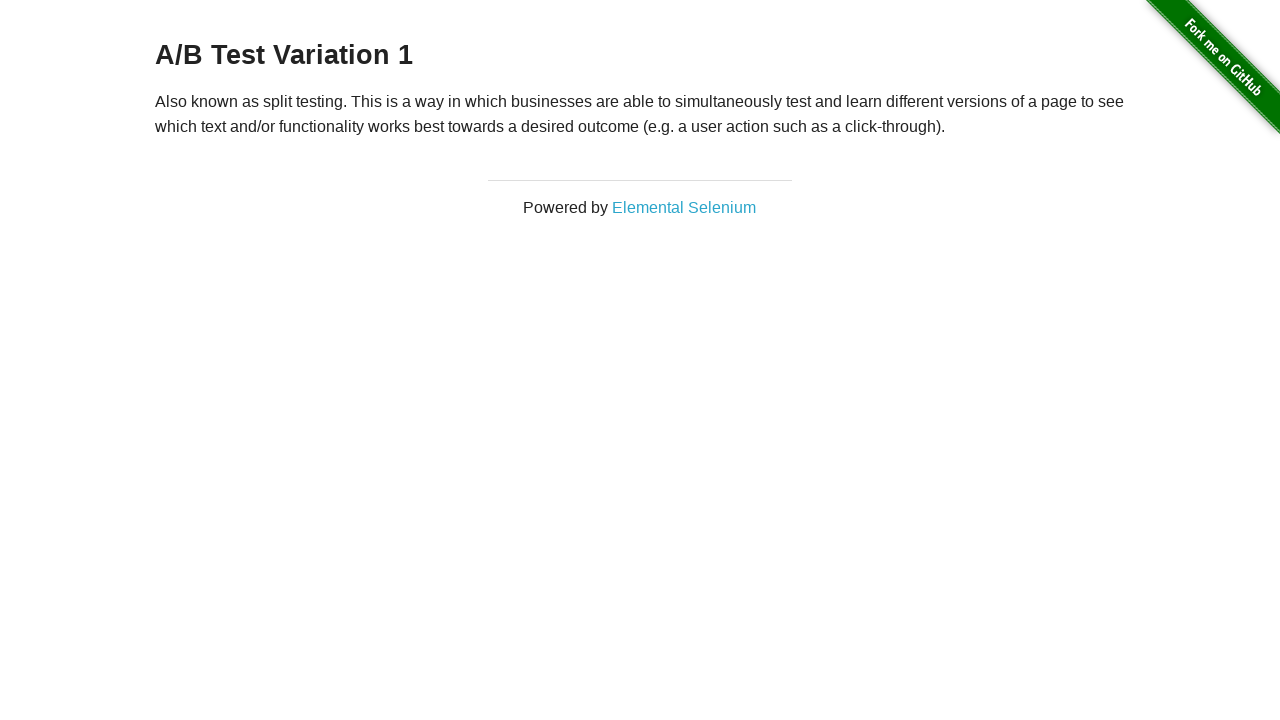

Reloaded page after adding opt-out cookie
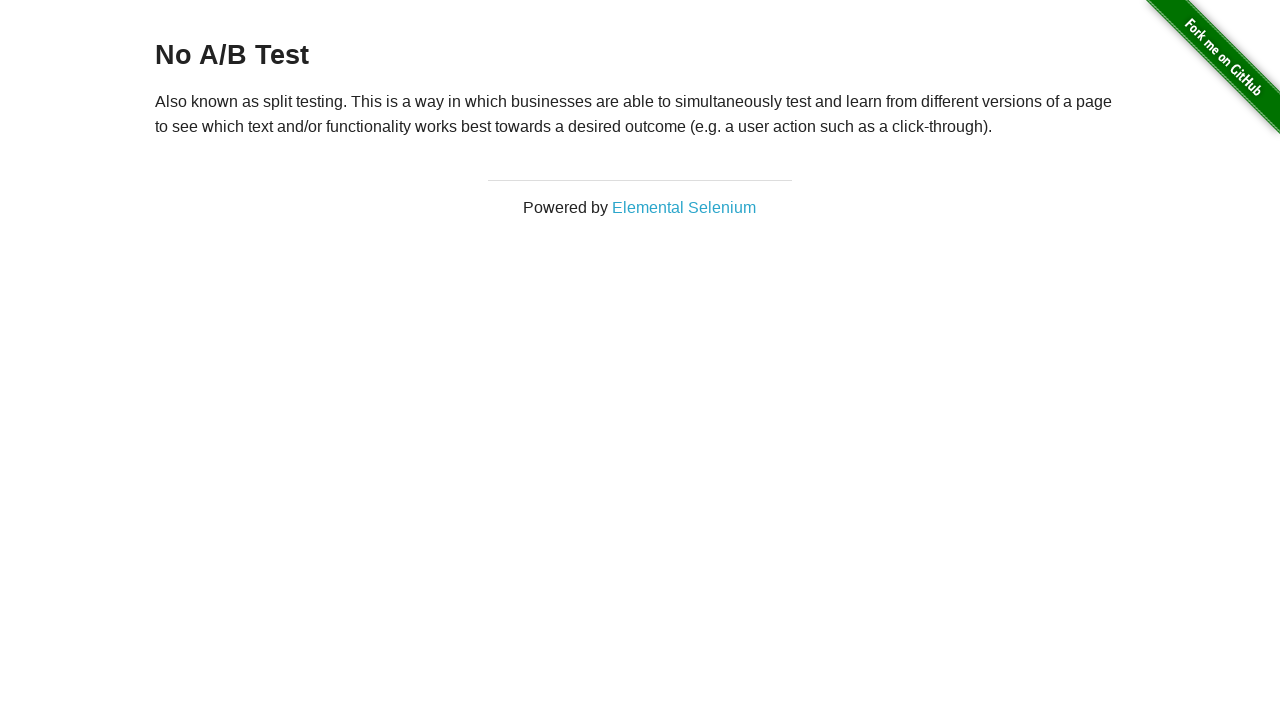

Verified page heading is present after opt-out
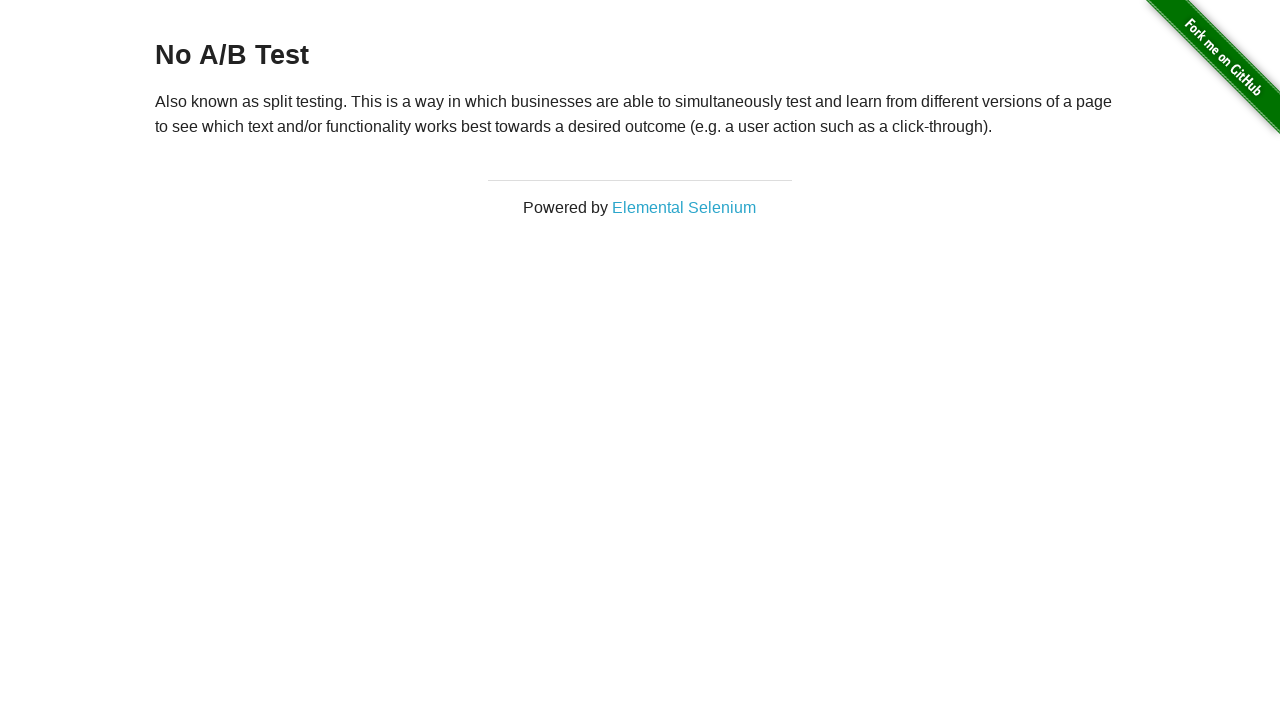

Confirmed page displays 'No A/B Test' heading after opt-out
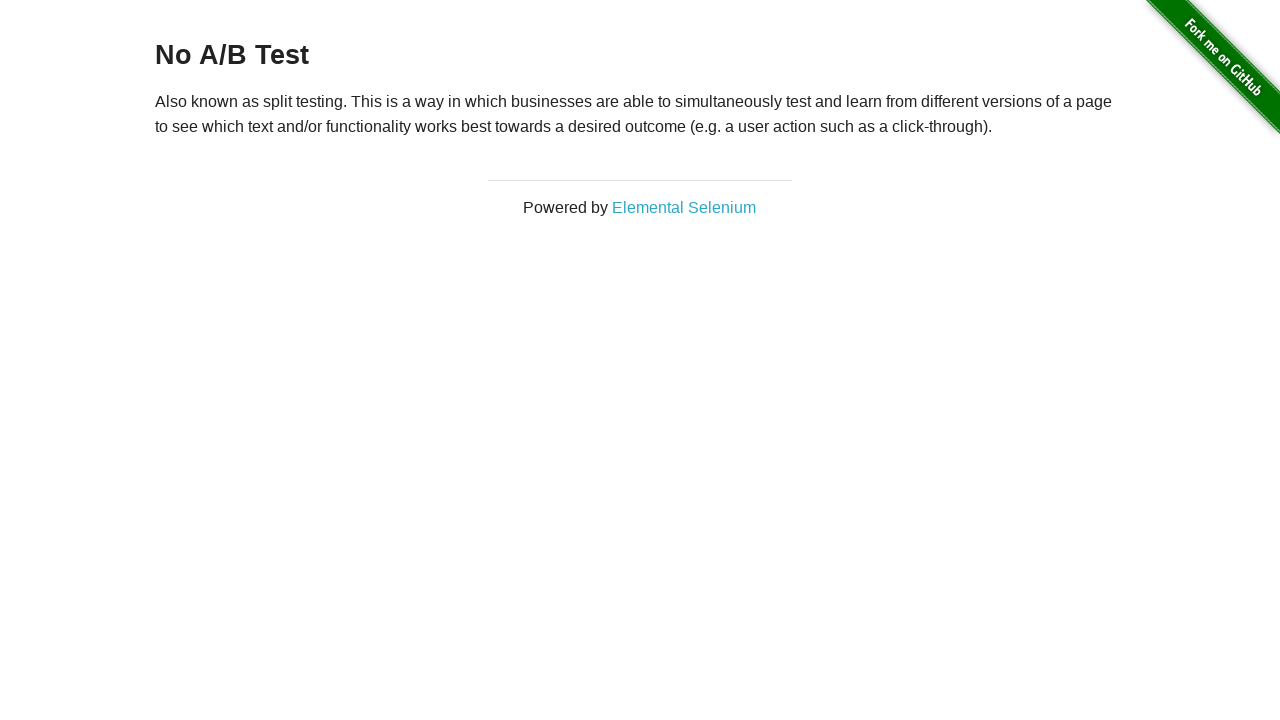

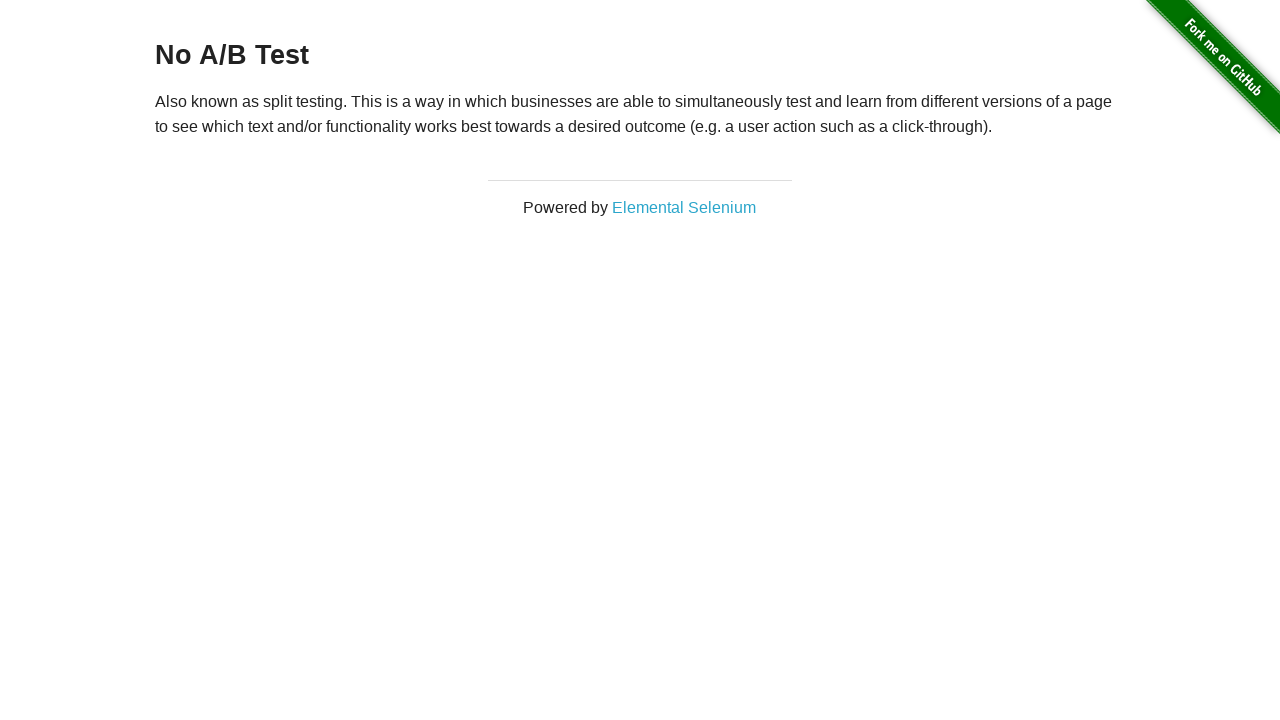